Tests the "Programming" link functionality

Starting URL: https://www.skillfactory.ru

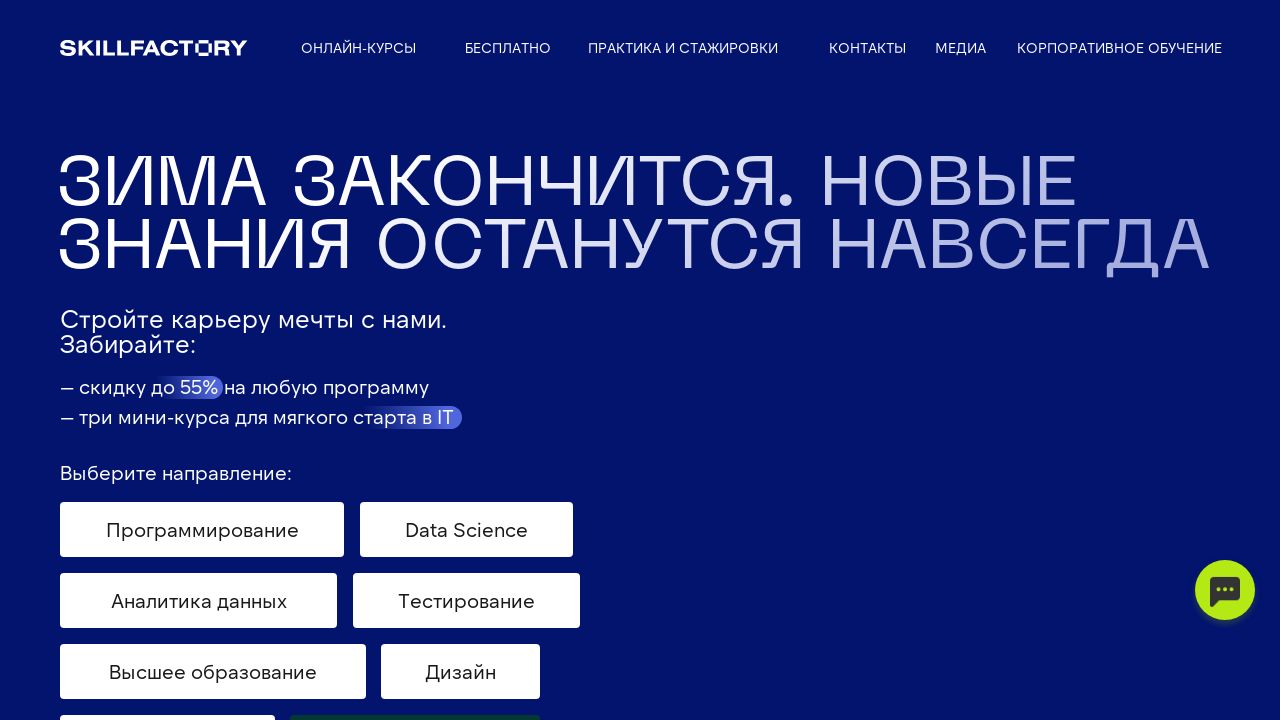

Clicked on Programming link at (202, 530) on text=Программирование
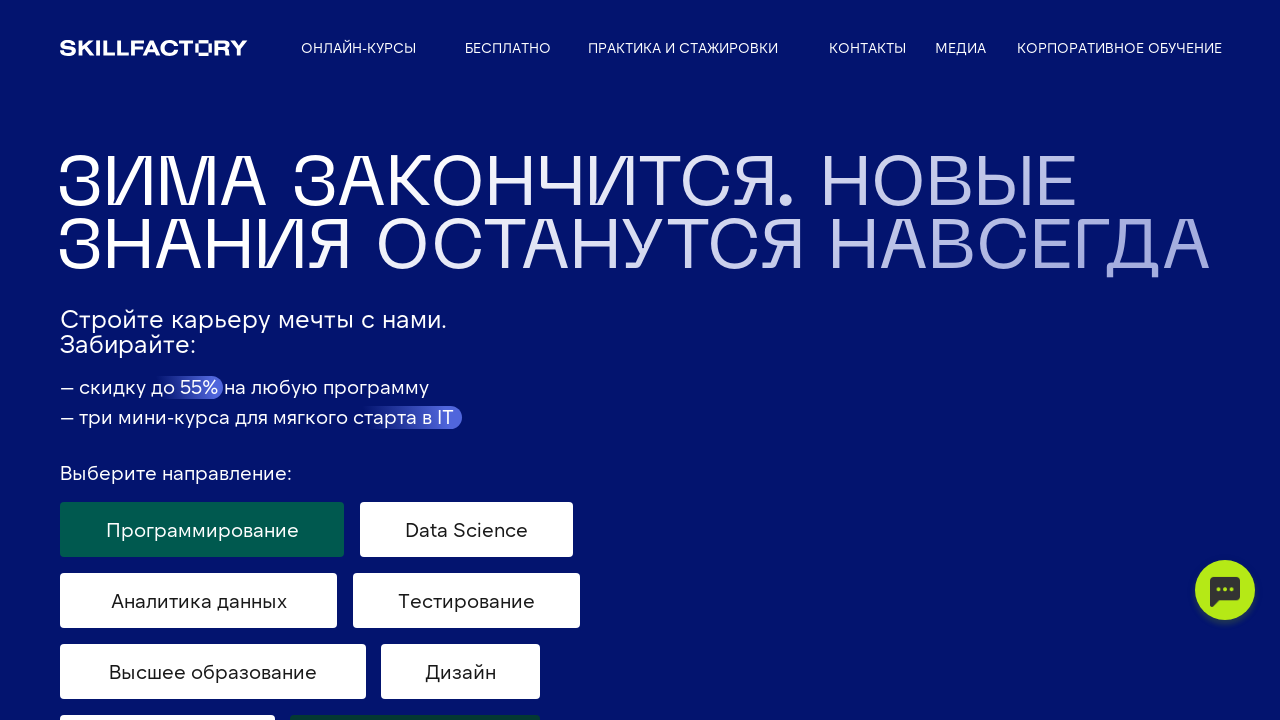

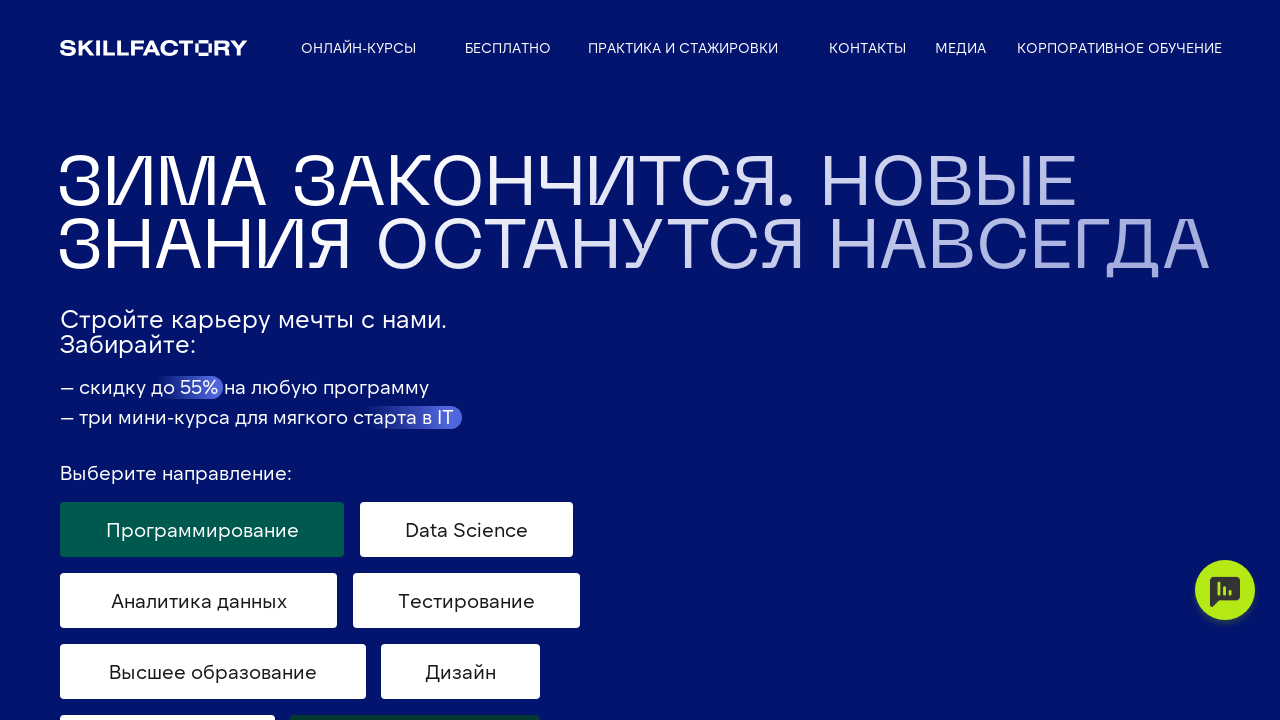